Tests browser navigation by clicking a link to navigate to another page, then using the browser back button to return to the original page

Starting URL: https://omayo.blogspot.com/

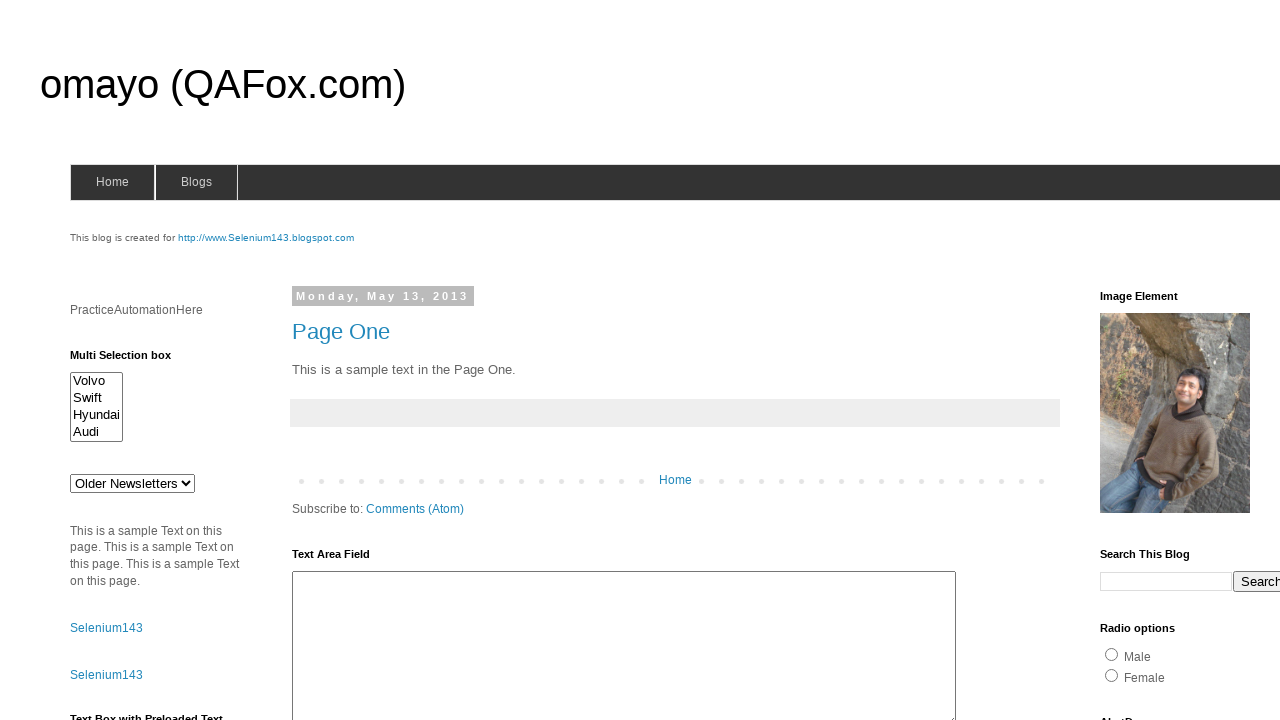

Clicked on 'onlytestingblog' link to navigate to another page at (1156, 361) on text=onlytestingblog
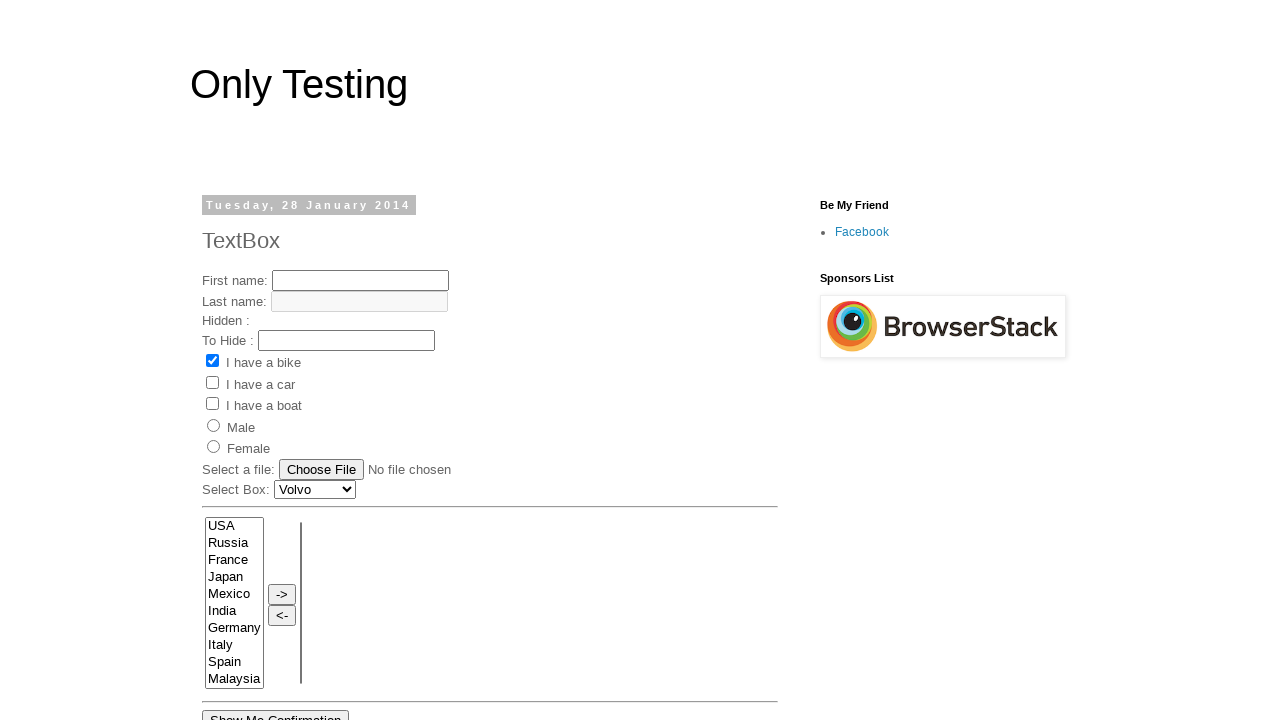

Waited for page to fully load after clicking link
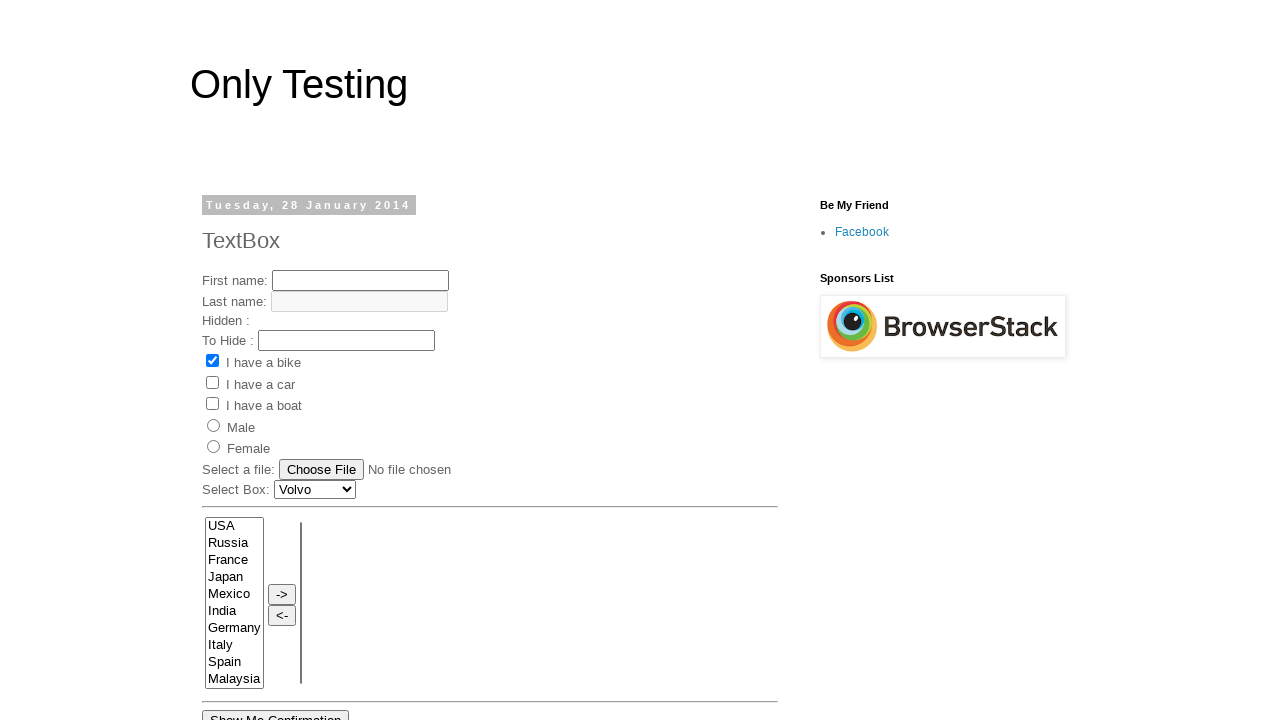

Clicked browser back button to return to original page
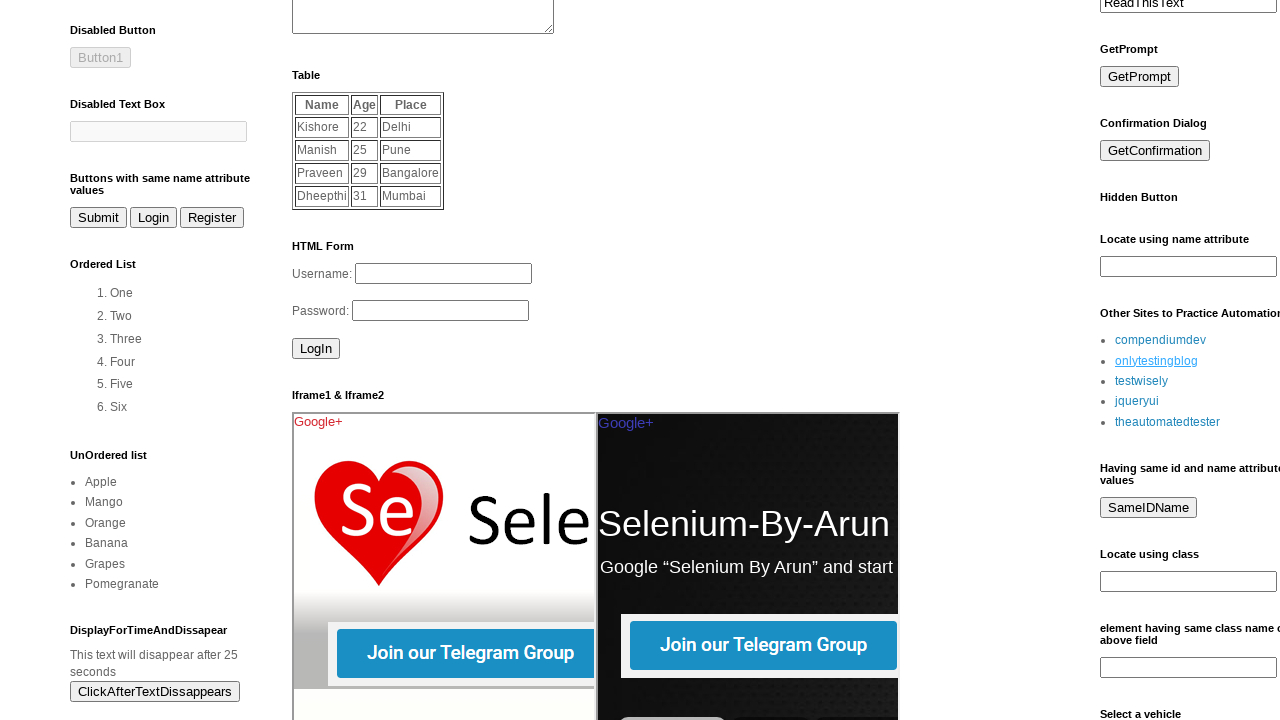

Waited for page to fully load after navigating back
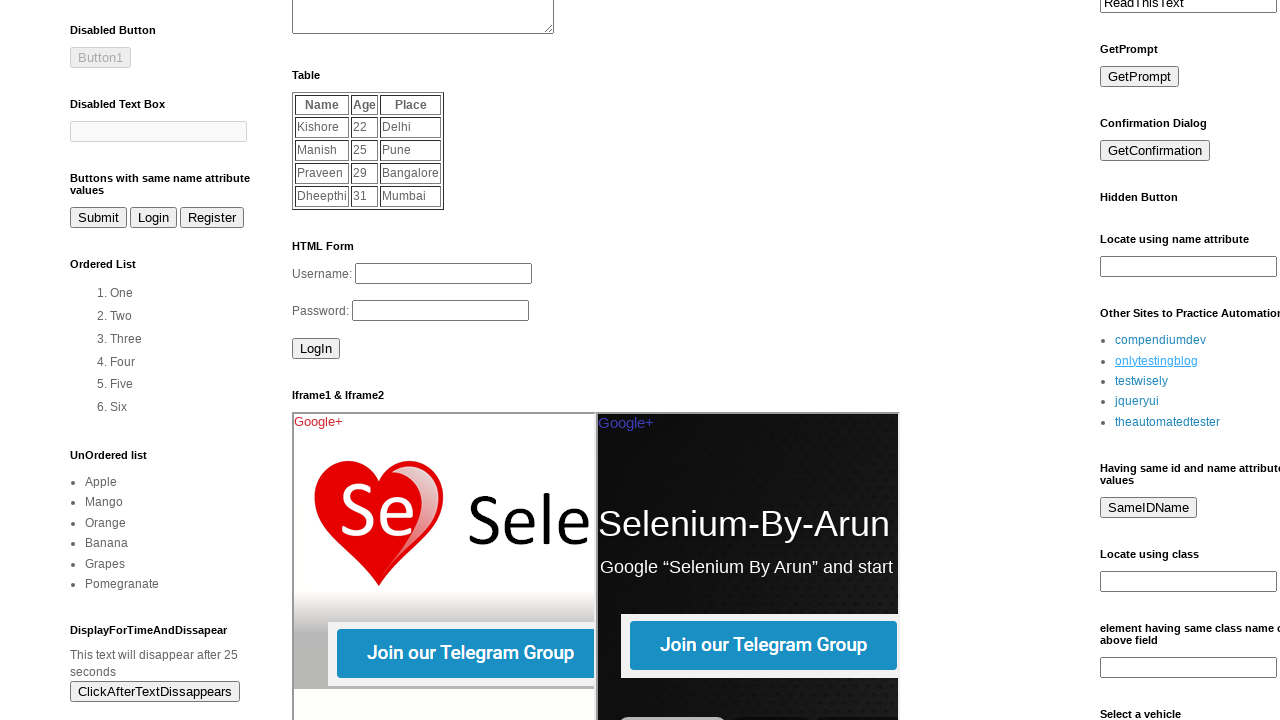

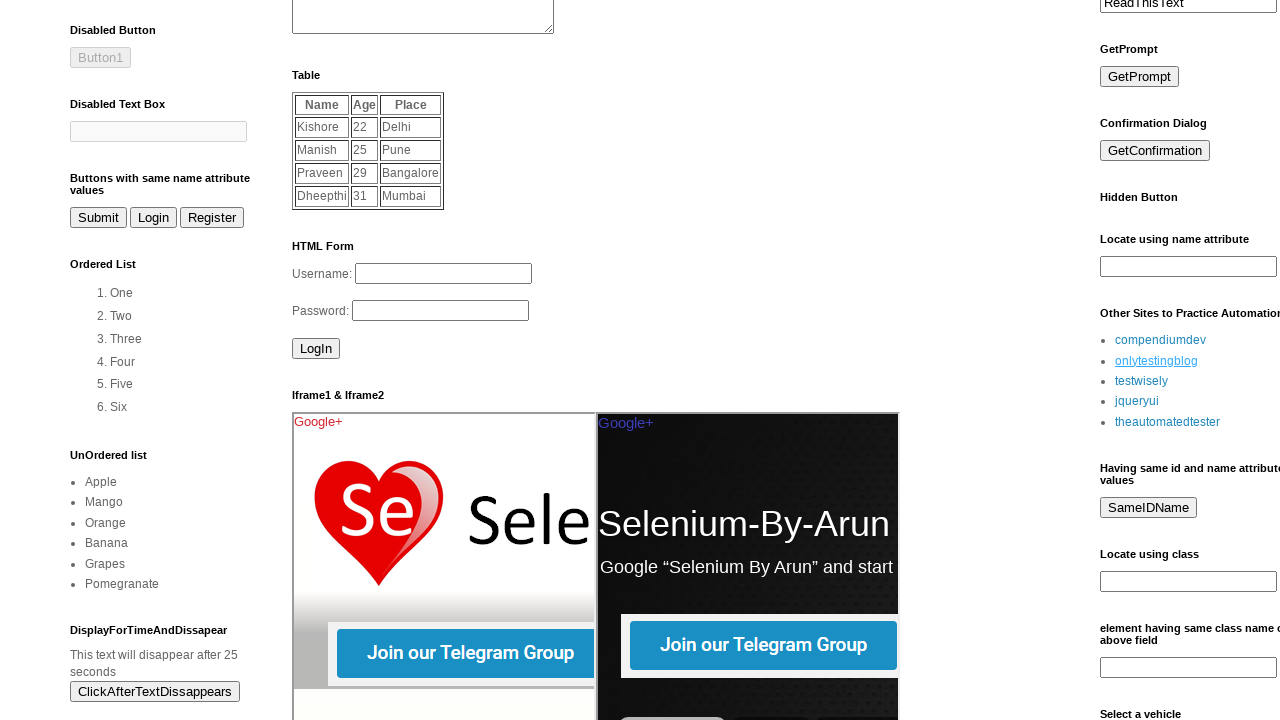